Tests navigation to Browse Languages and back to Start page, verifying the welcome title

Starting URL: http://www.99-bottles-of-beer.net/

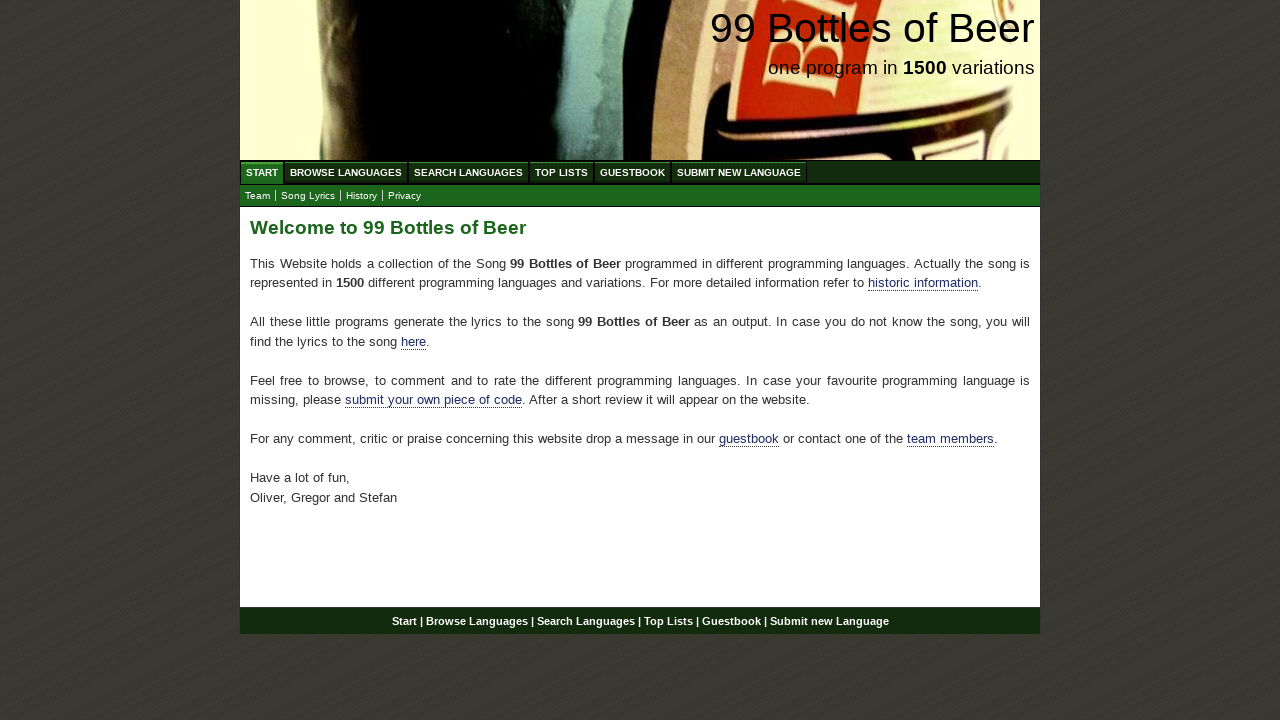

Clicked on Browse Languages link in menu at (346, 172) on #menu a[href='/abc.html']
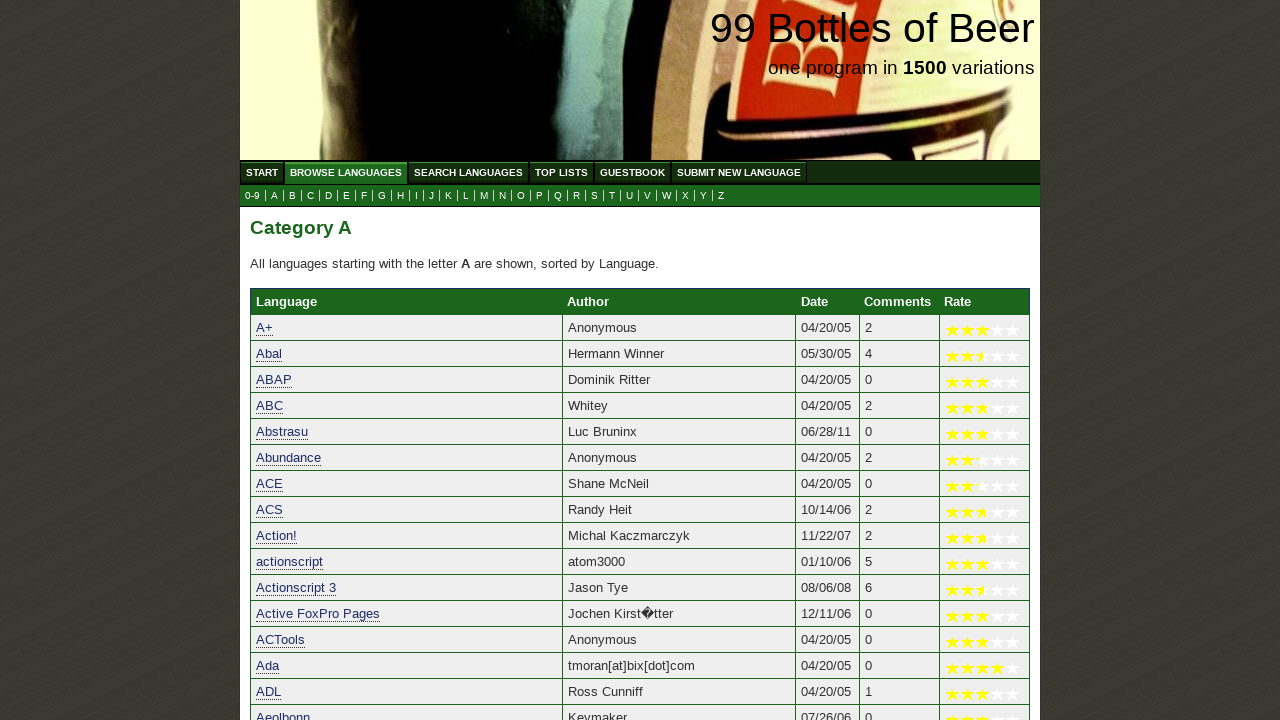

Clicked on Start link to return to home page at (262, 172) on #menu a[href='/']
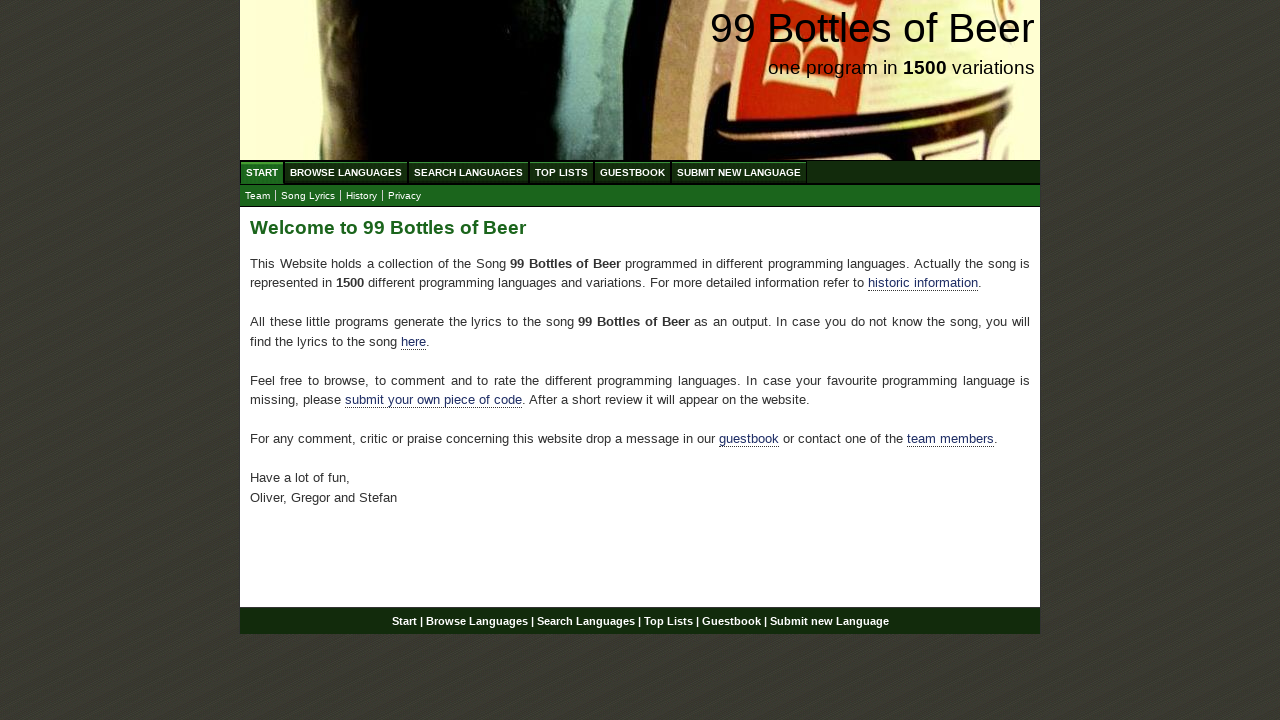

Verified welcome title 'Welcome to 99 Bottles of Beer' is displayed
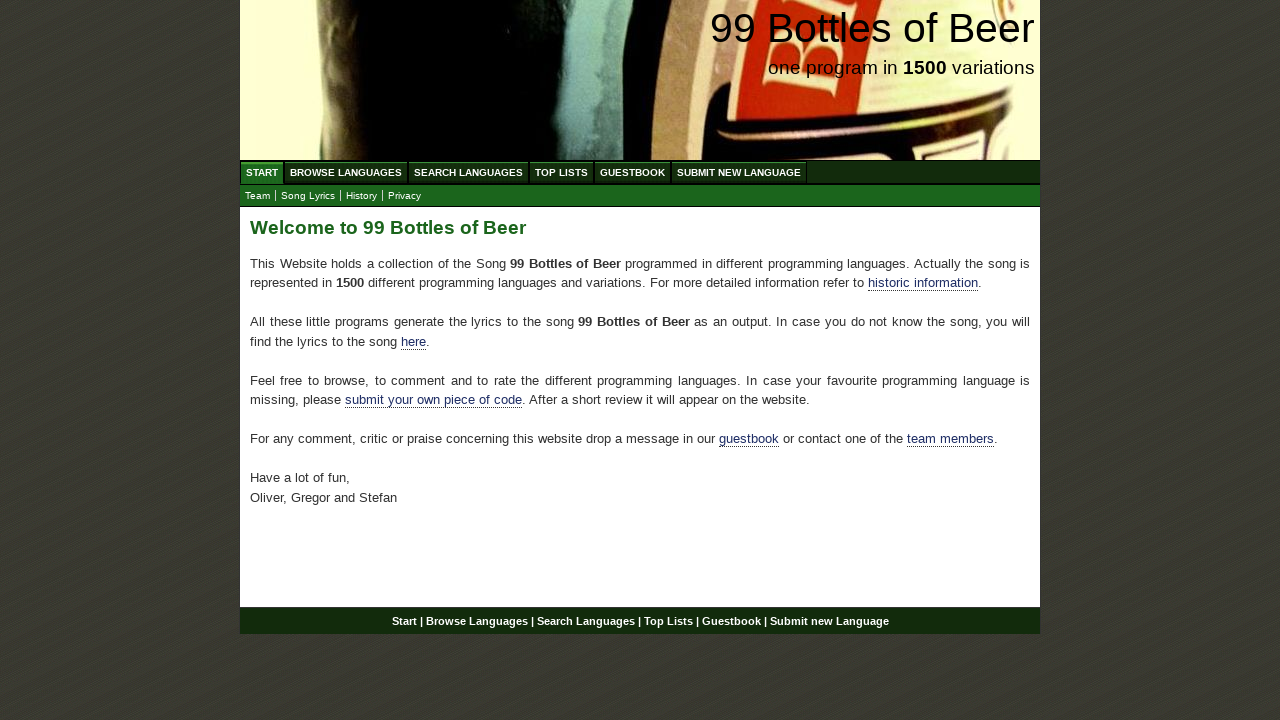

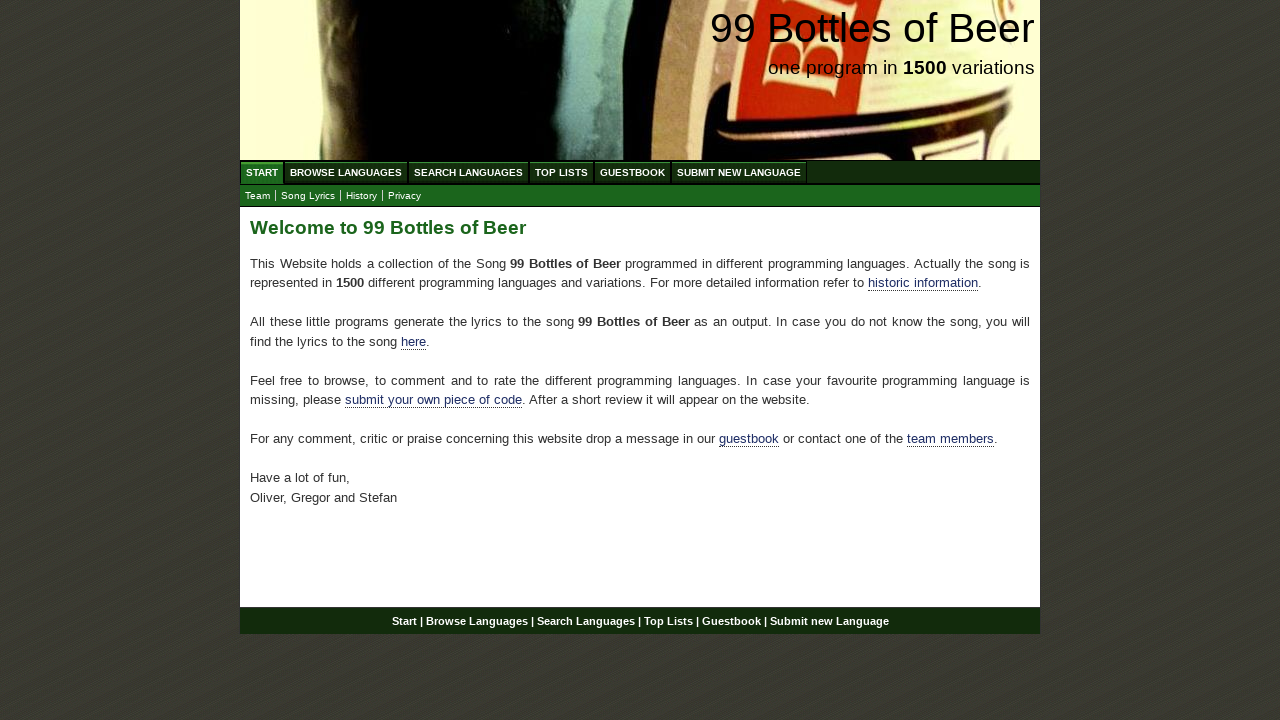